Tests a simple form submission by navigating to a form page and clicking the submit button

Starting URL: http://suninjuly.github.io/simple_form_find_task.html

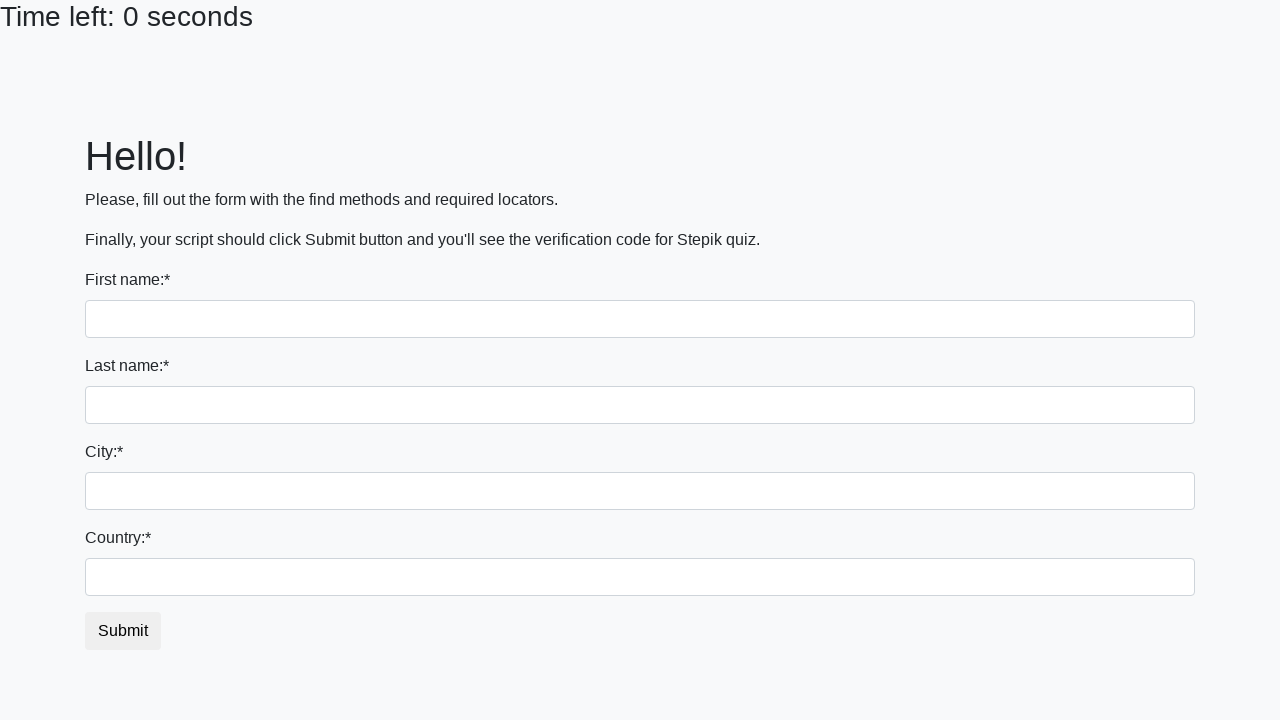

Submit button became visible
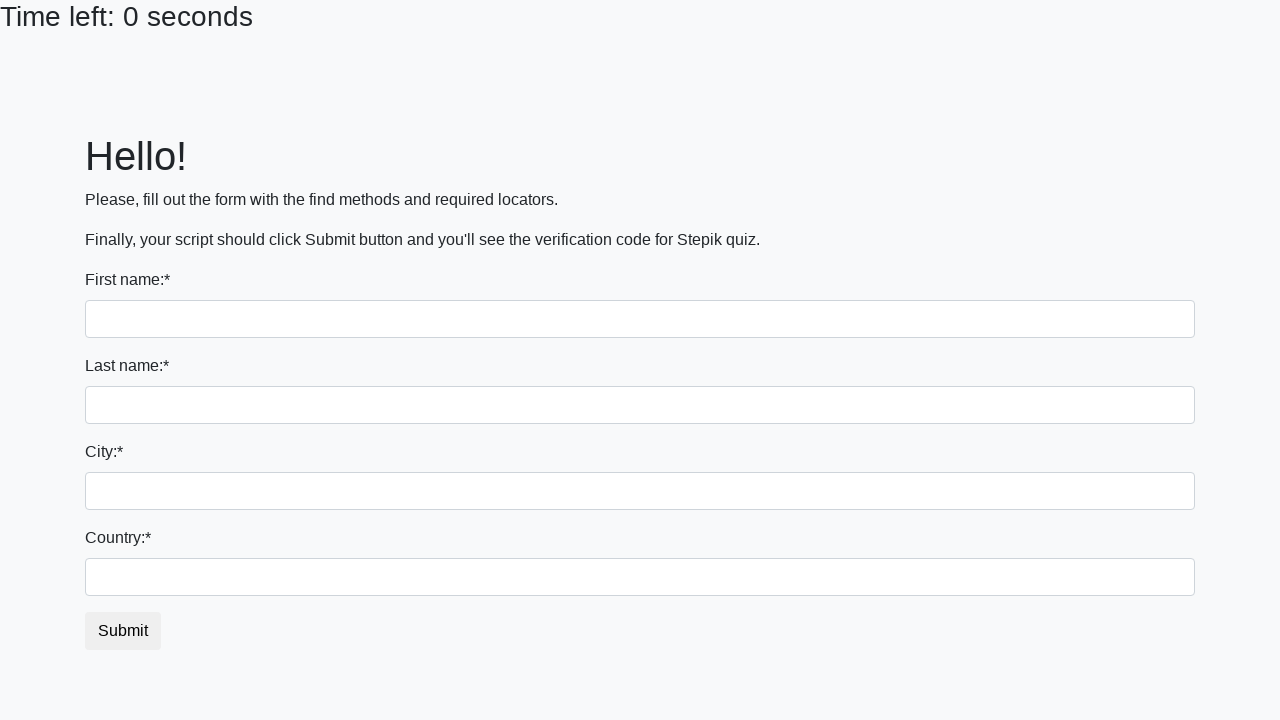

Clicked the submit button at (123, 631) on #submit_button
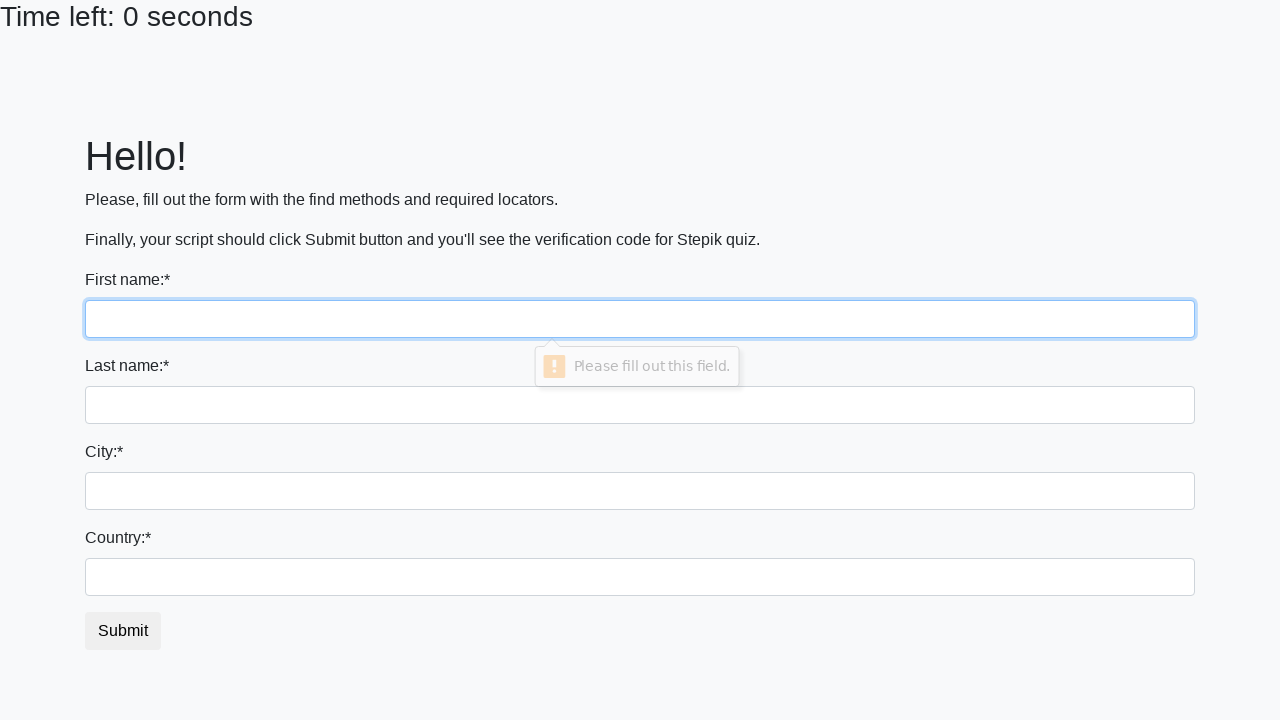

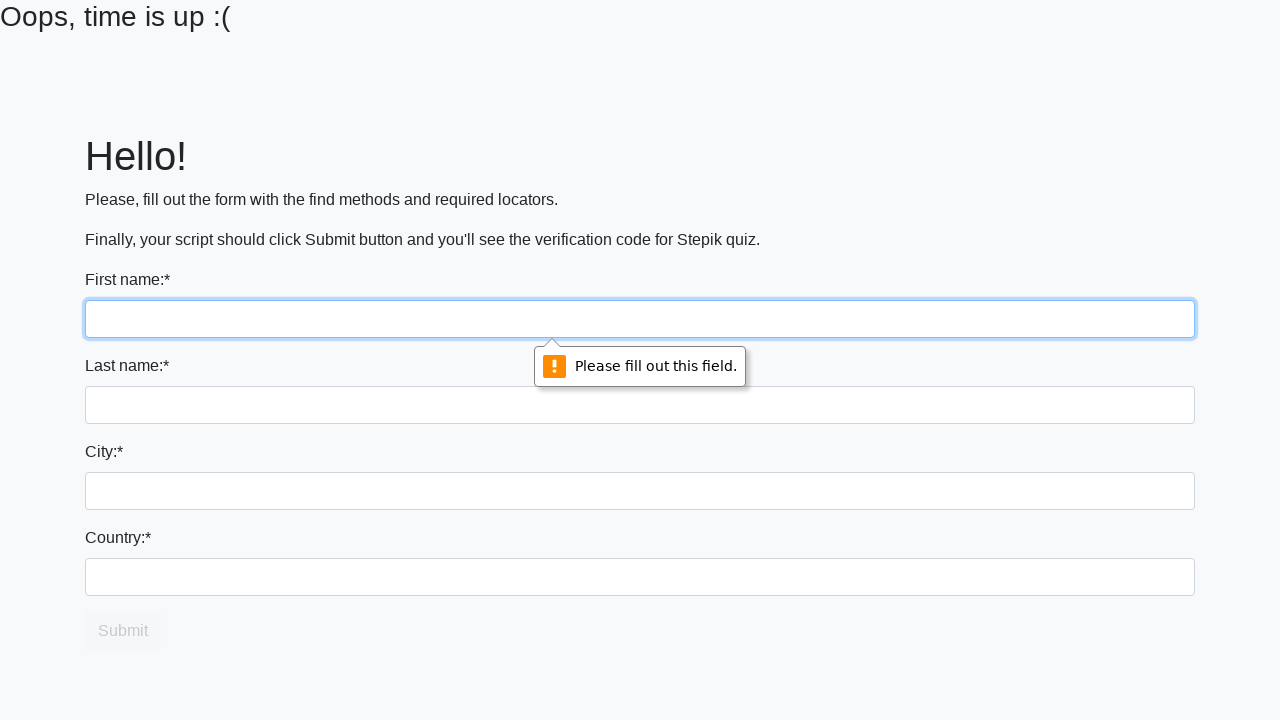